Tests ReactJS Semantic UI custom dropdown by selecting "Christian" from the dropdown and verifying the selection is displayed.

Starting URL: https://react.semantic-ui.com/maximize/dropdown-example-selection/

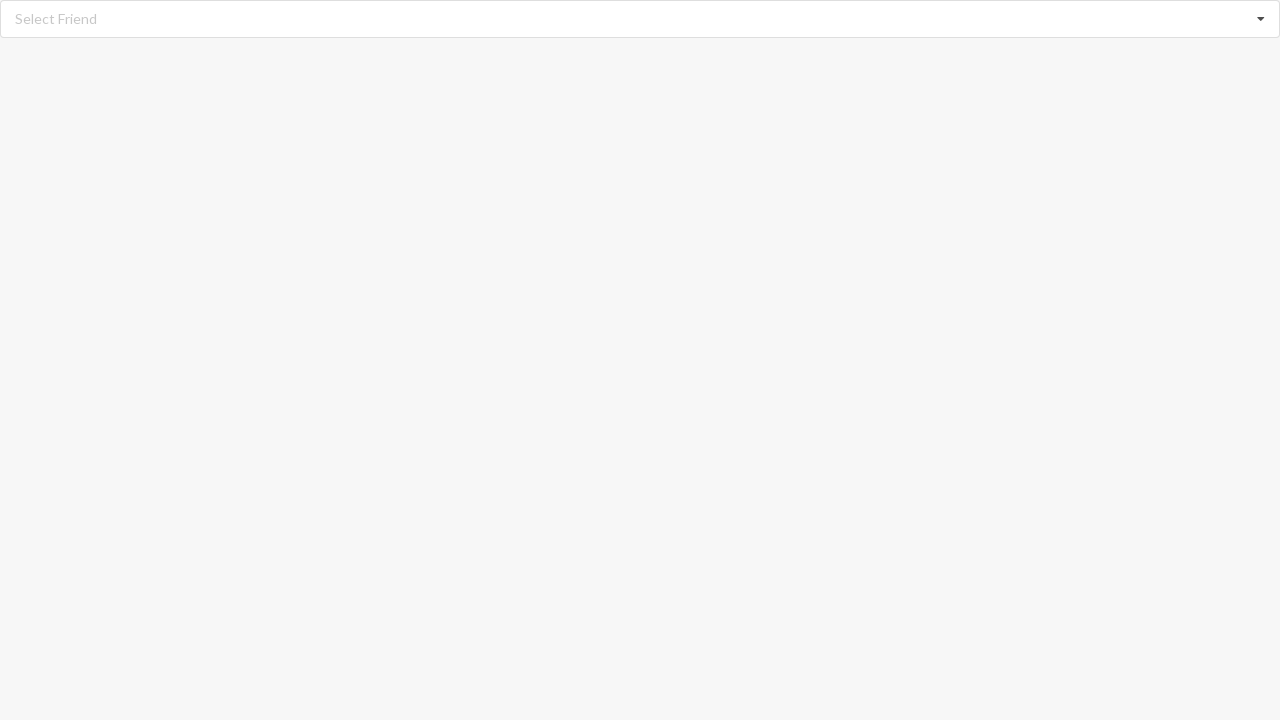

Clicked dropdown icon to open the dropdown menu at (1261, 19) on i.dropdown
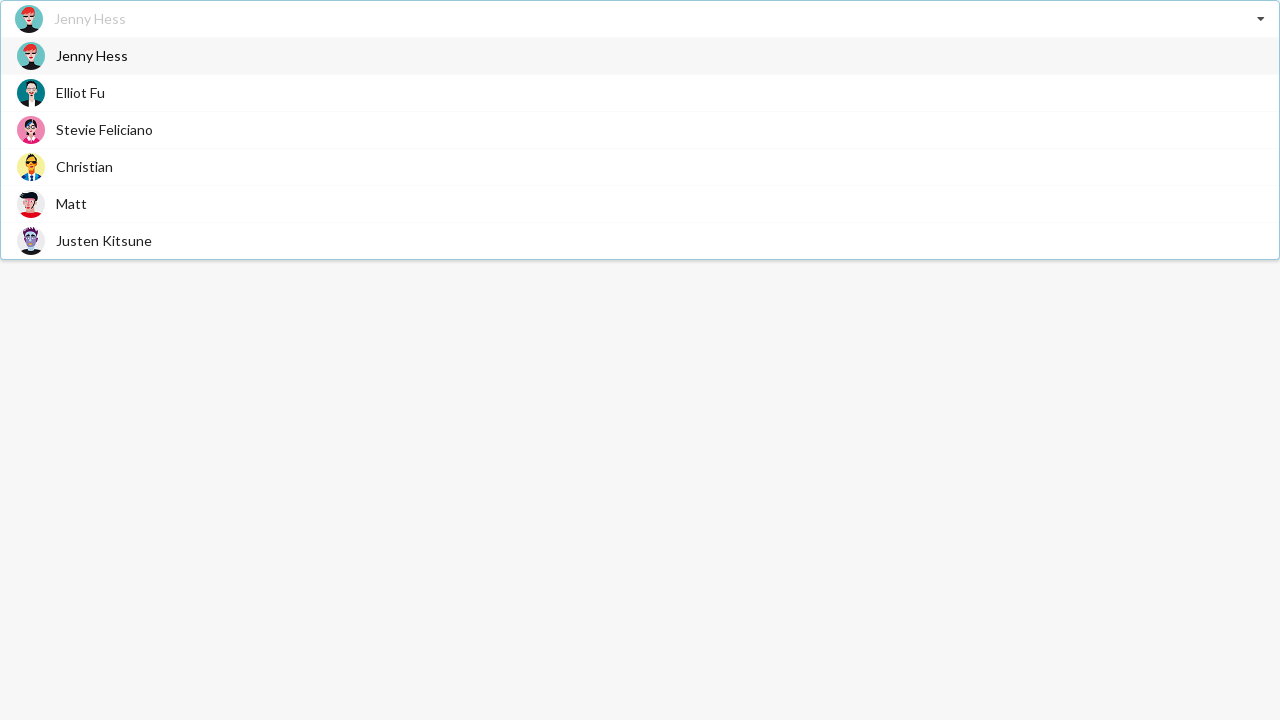

Dropdown menu items loaded and became visible
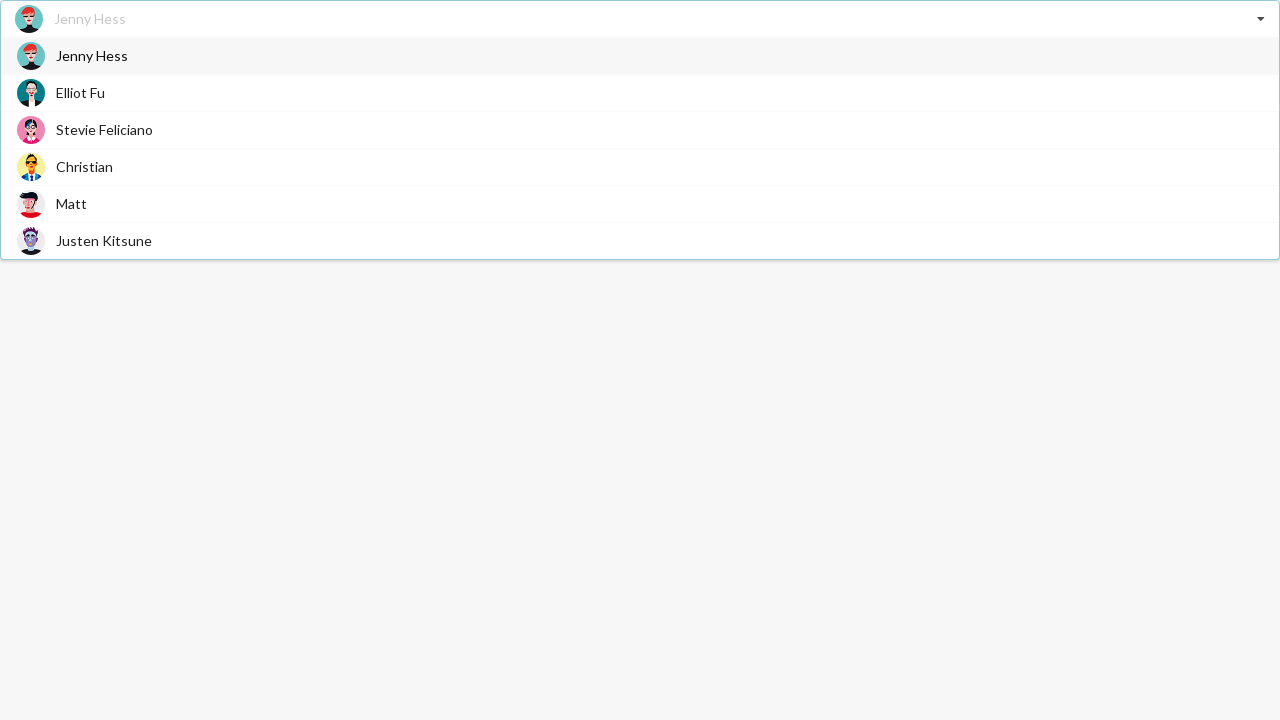

Selected 'Christian' option from the dropdown at (84, 166) on div.item span.text:has-text('Christian')
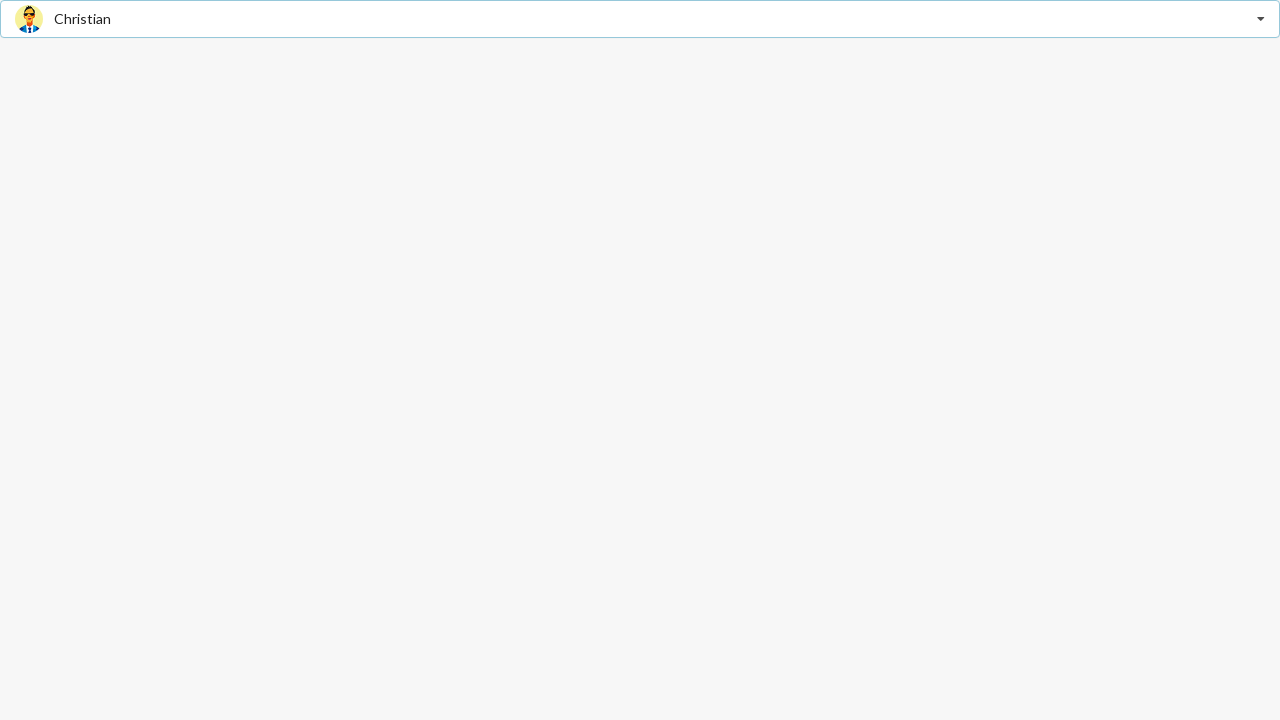

Verified that 'Christian' is displayed as the selected value
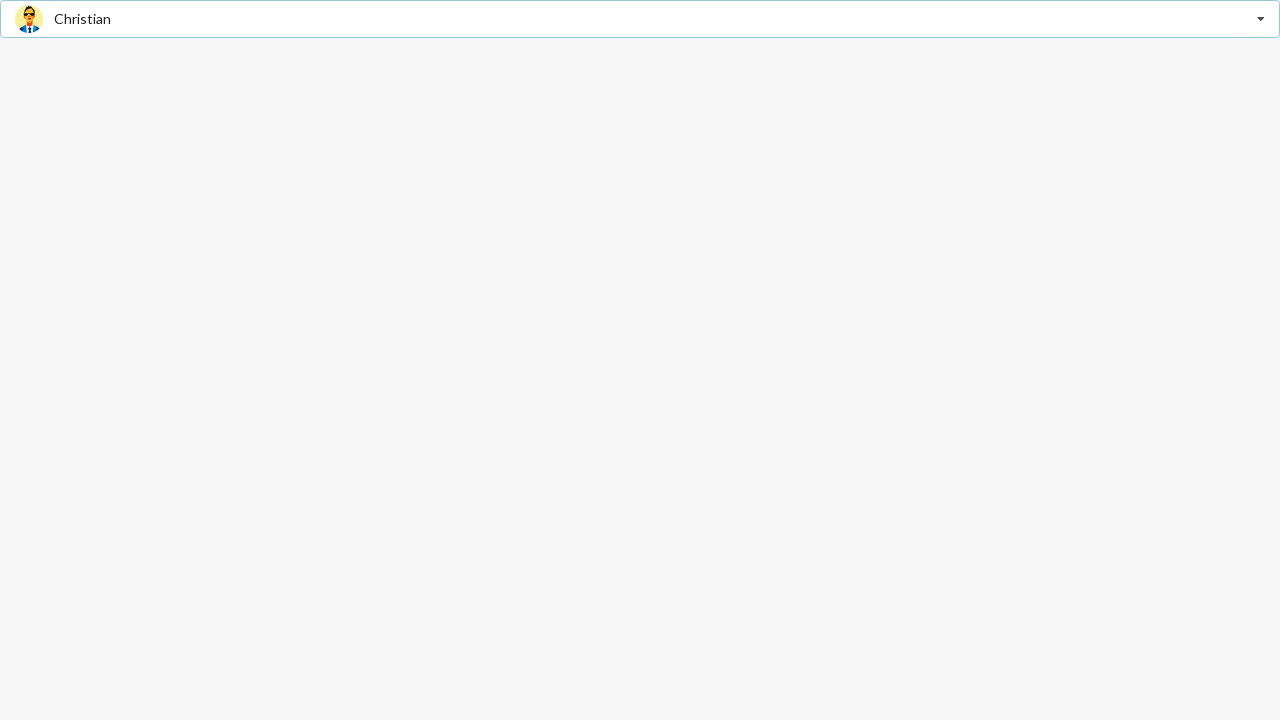

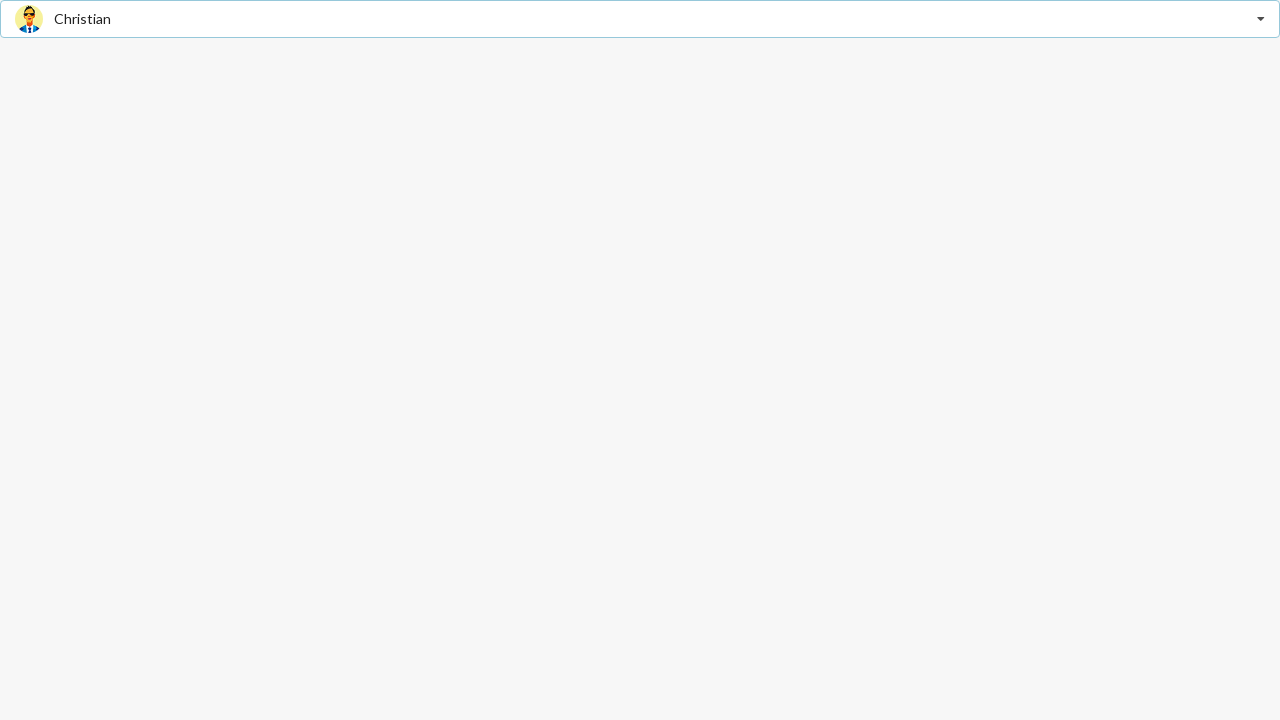